Tests the behavioral health provider search functionality by clicking the search button and navigating through paginated results using the Next Page button.

Starting URL: https://www.masspartnership.com/member/FindBHProvider.aspx

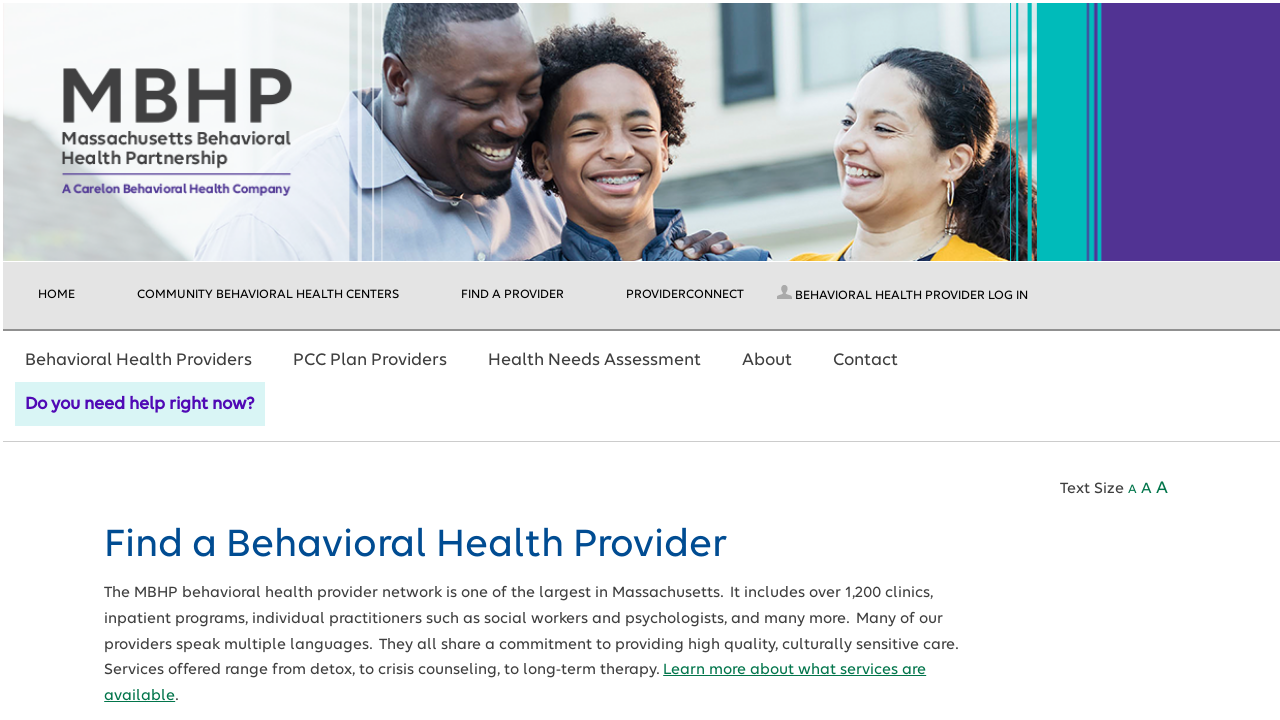

Clicked Search button to initiate behavioral health provider search at (199, 361) on internal:role=button[name="Search"s]
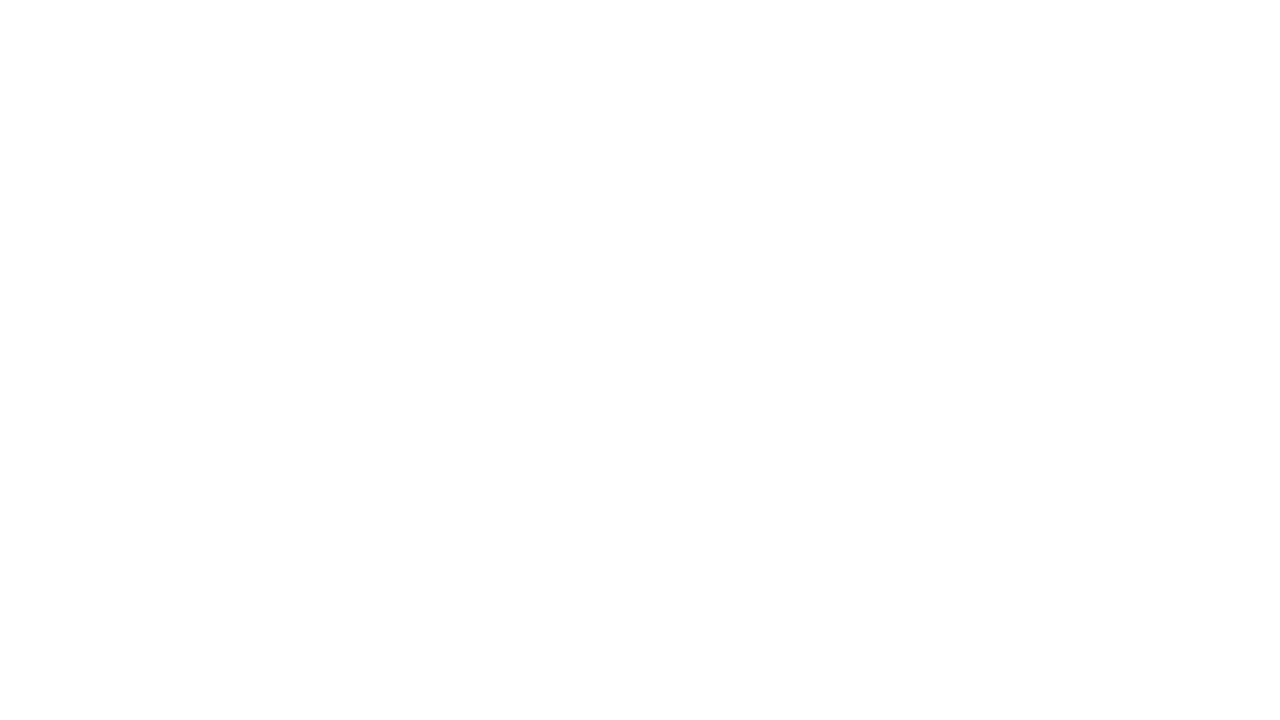

Search results loaded and data list element became visible
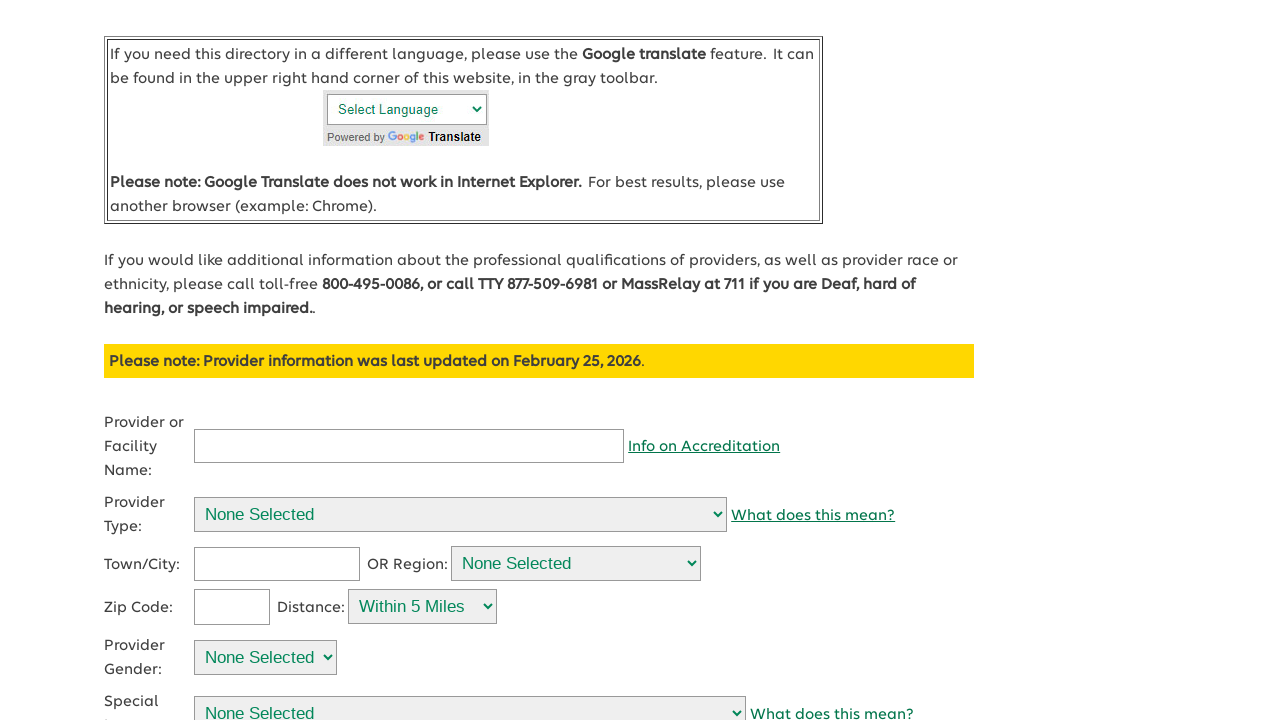

Captured initial pagination message: Displaying 1-50 of 22272
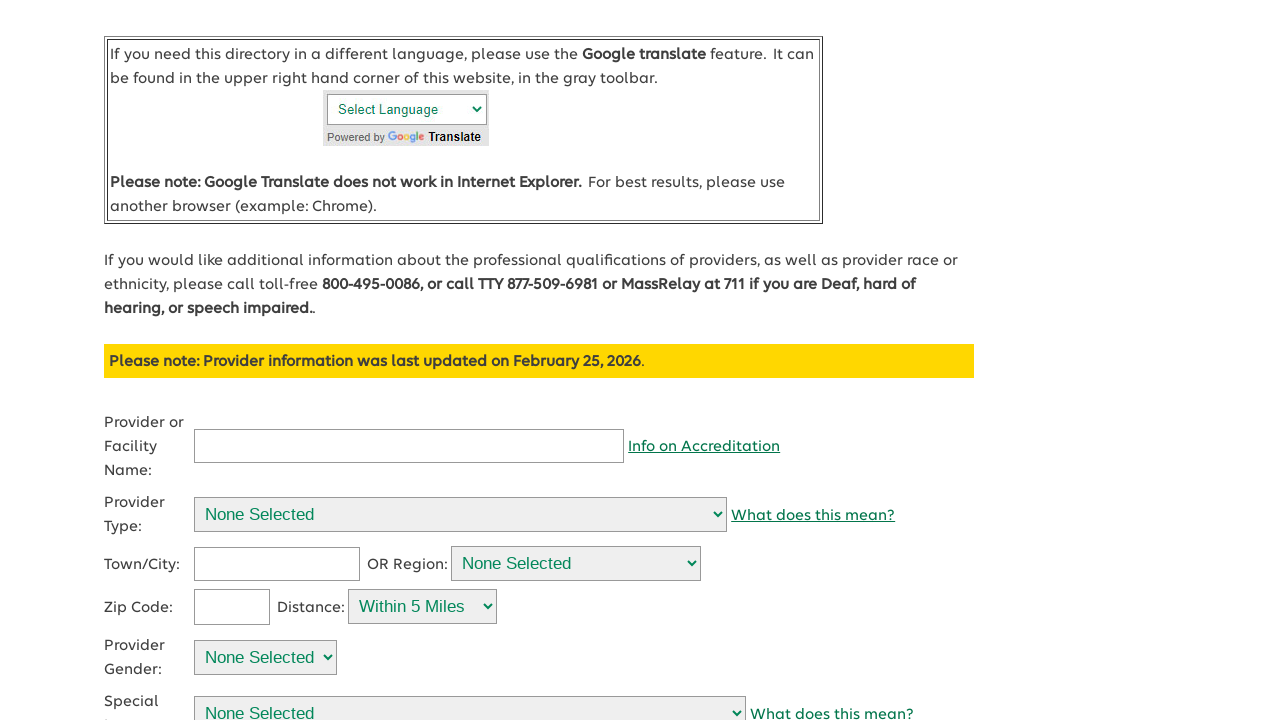

Clicked Next Page button to navigate to second page of results at (191, 360) on internal:role=button[name="Next Page"s]
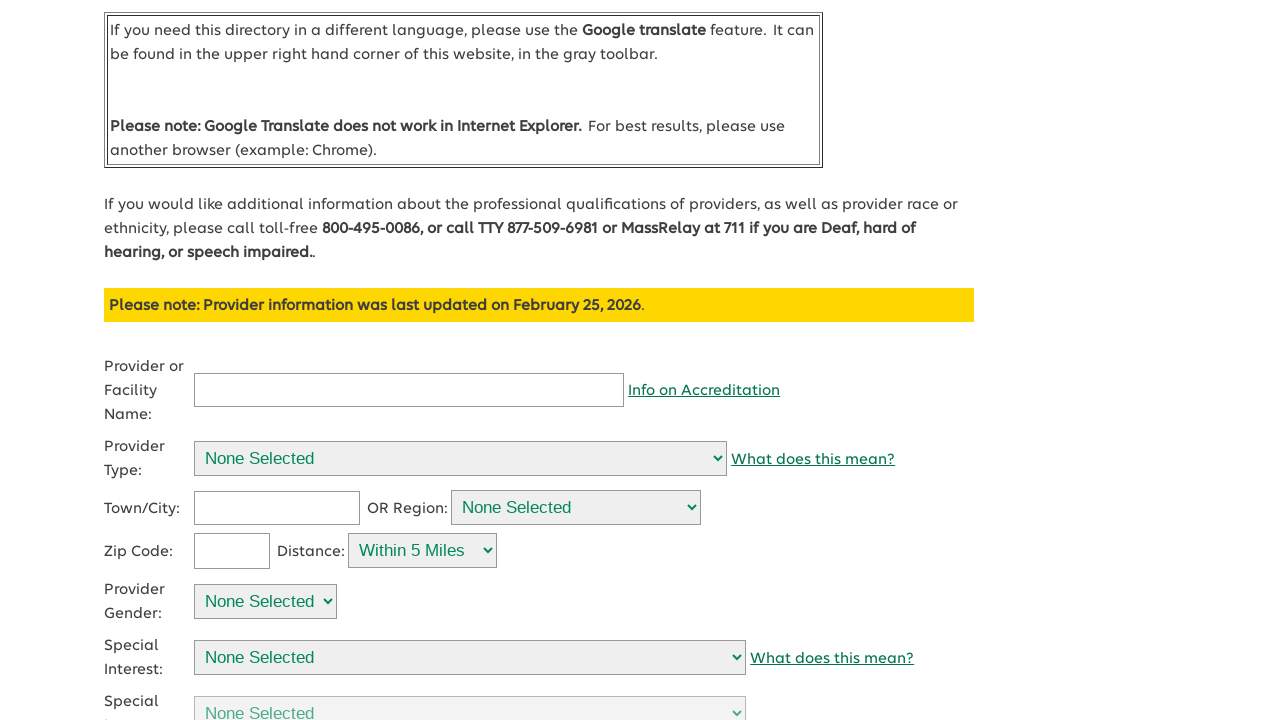

Pagination message updated, confirming navigation to next page
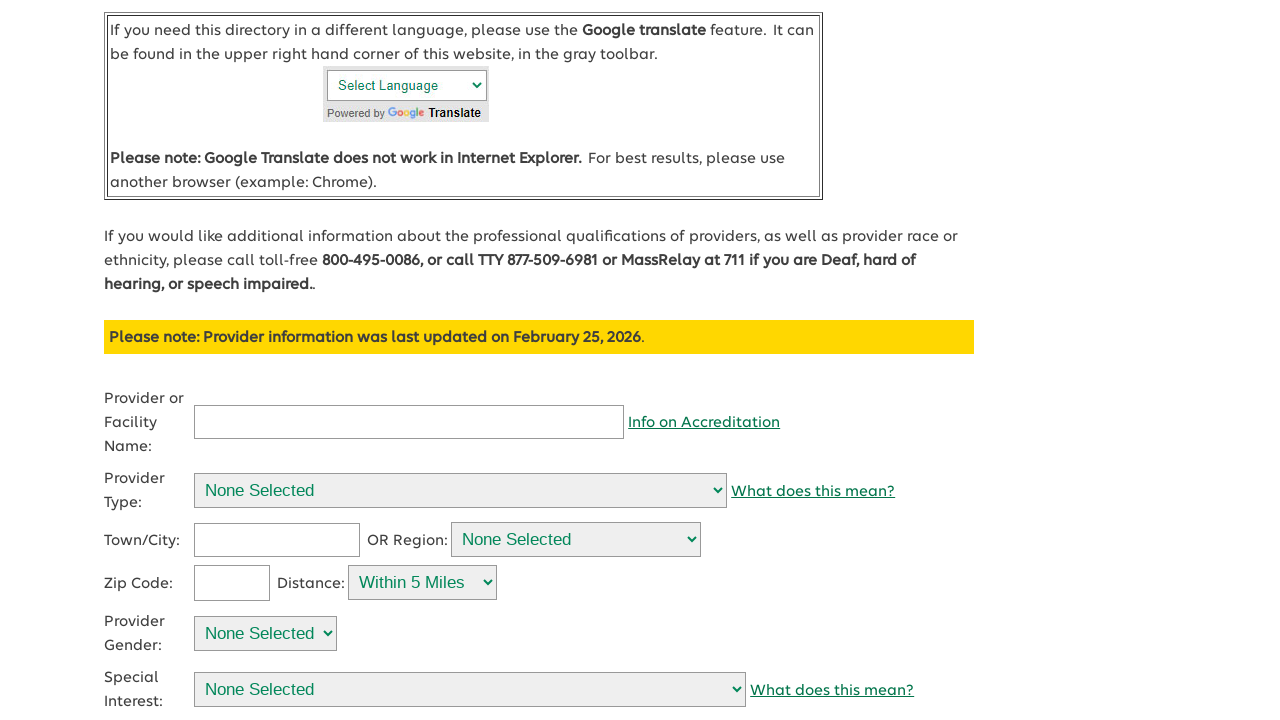

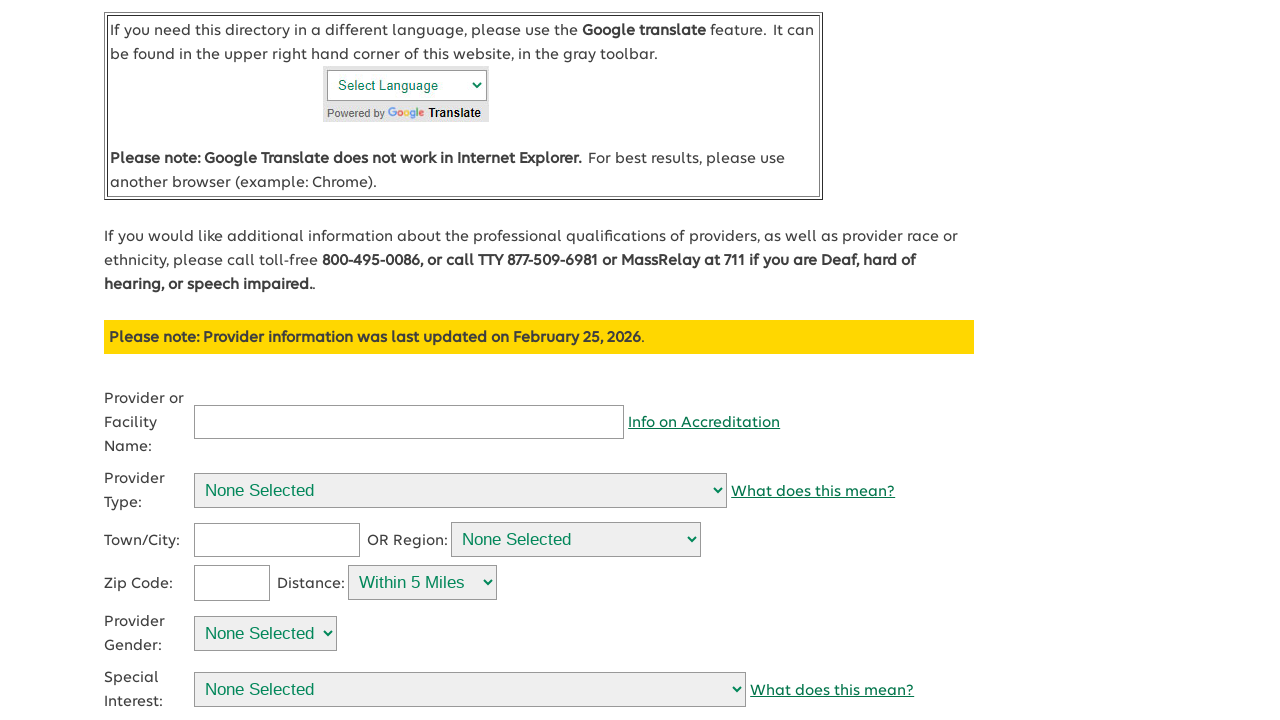